Tests that the Clear completed button displays correct text when there are completed items

Starting URL: https://demo.playwright.dev/todomvc

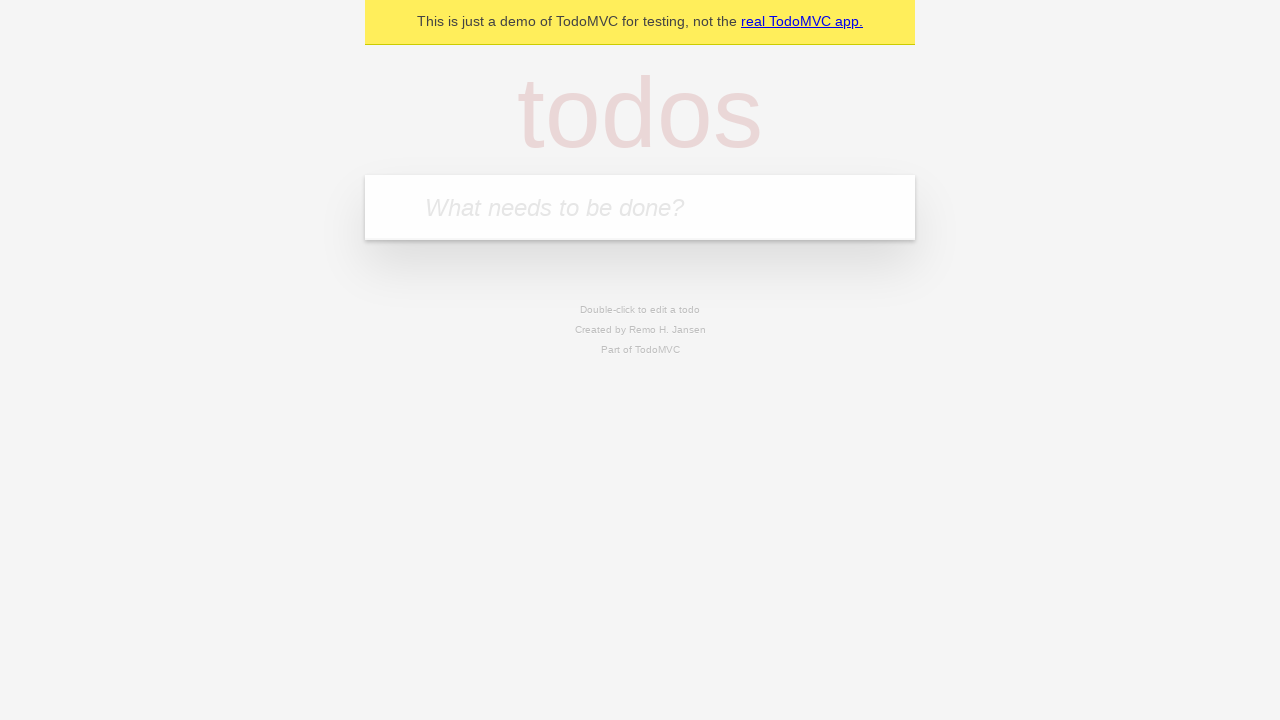

Located the 'What needs to be done?' input field
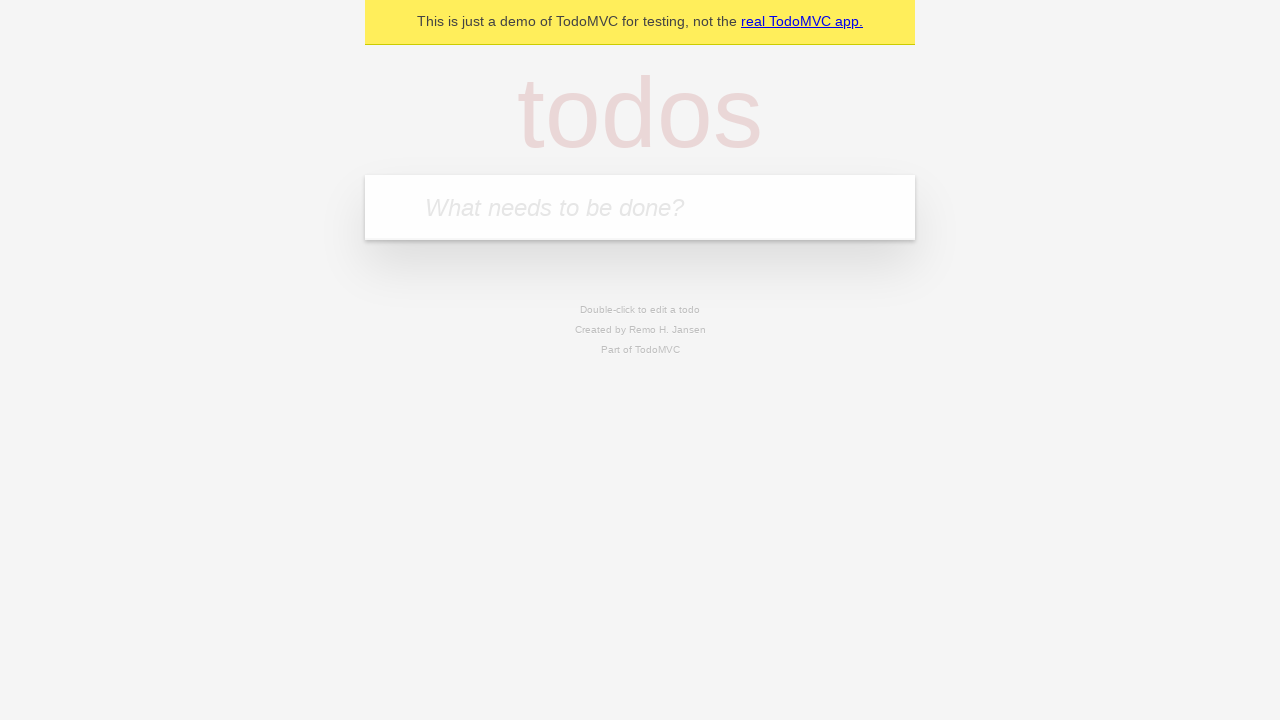

Filled input field with 'buy some cheese' on internal:attr=[placeholder="What needs to be done?"i]
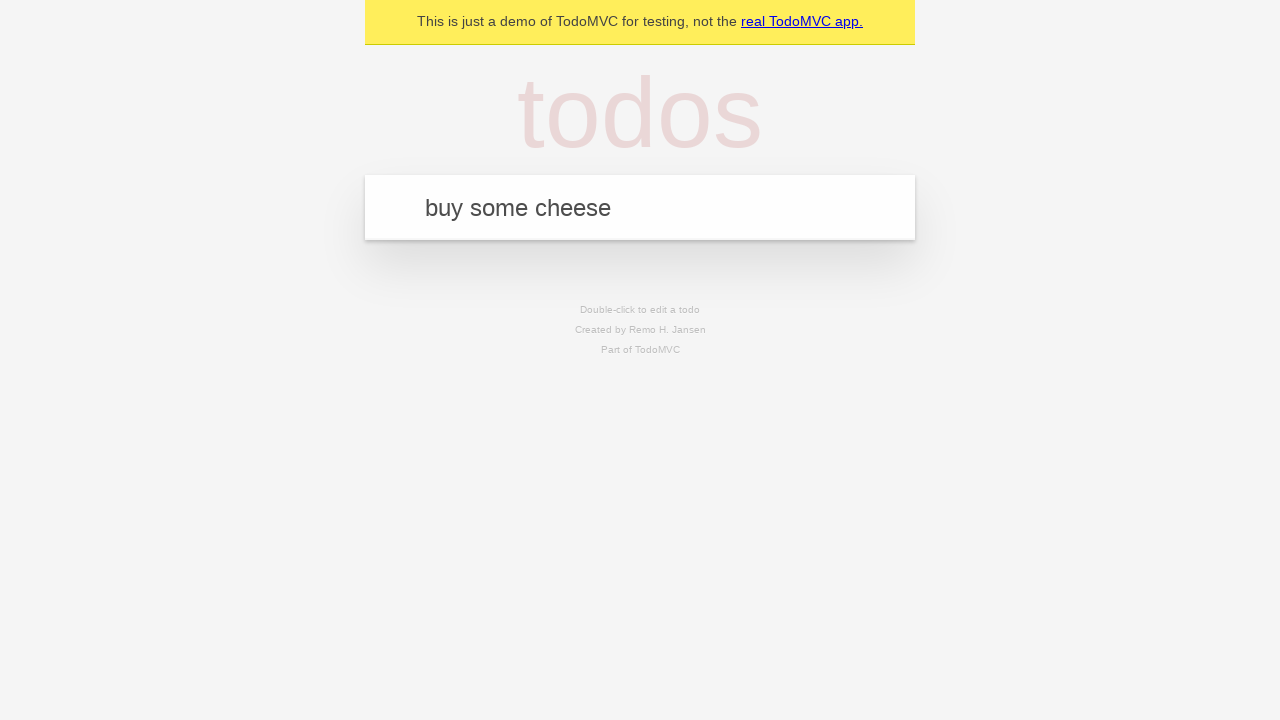

Pressed Enter to create todo 'buy some cheese' on internal:attr=[placeholder="What needs to be done?"i]
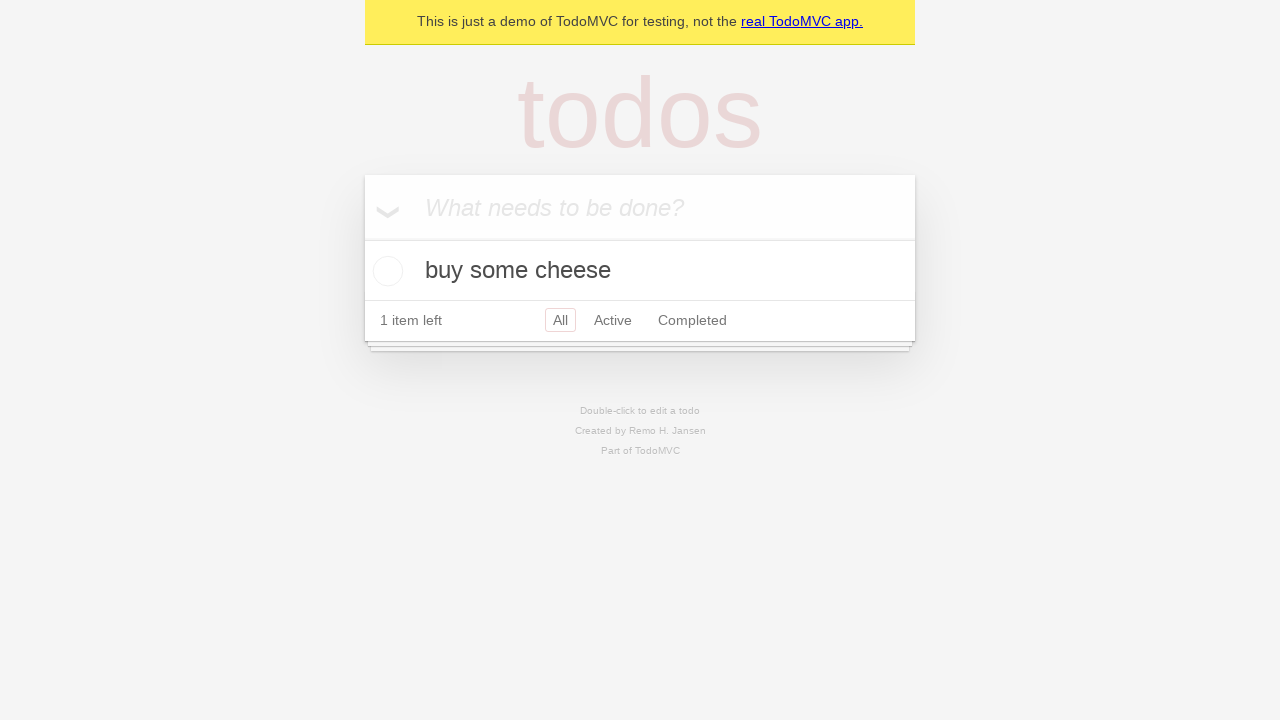

Filled input field with 'feed the cat' on internal:attr=[placeholder="What needs to be done?"i]
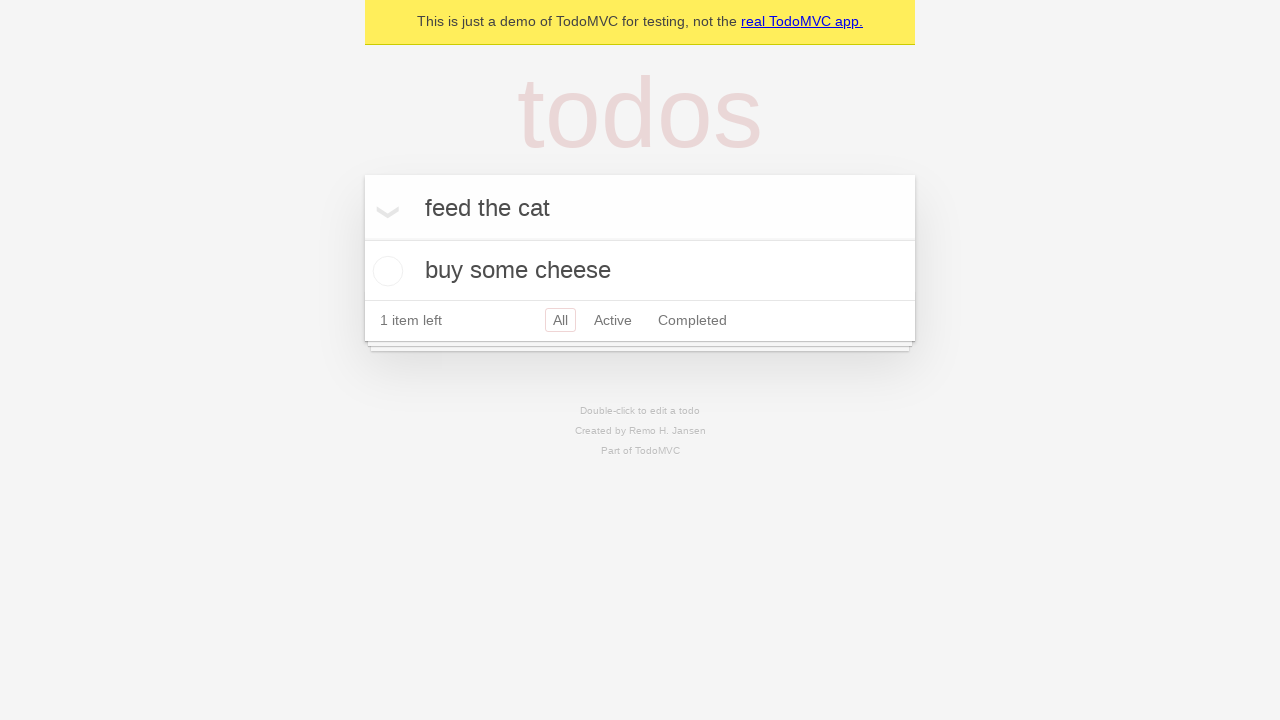

Pressed Enter to create todo 'feed the cat' on internal:attr=[placeholder="What needs to be done?"i]
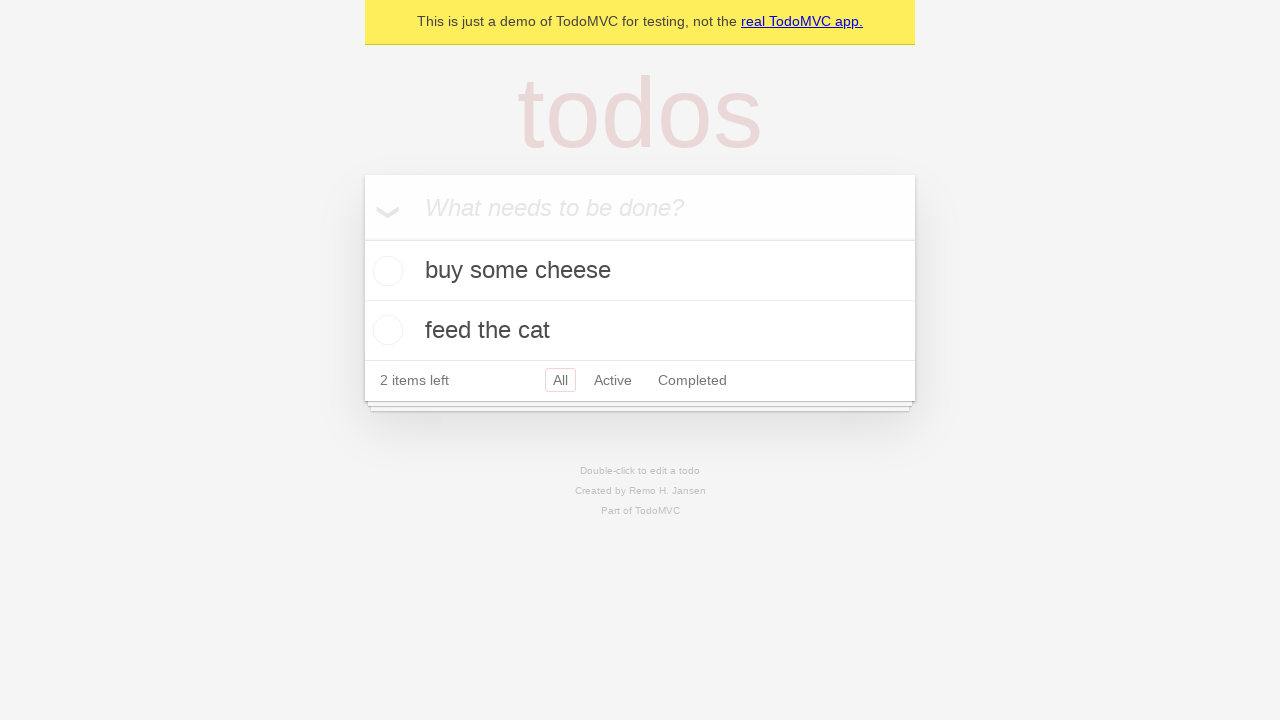

Filled input field with 'book a doctors appointment' on internal:attr=[placeholder="What needs to be done?"i]
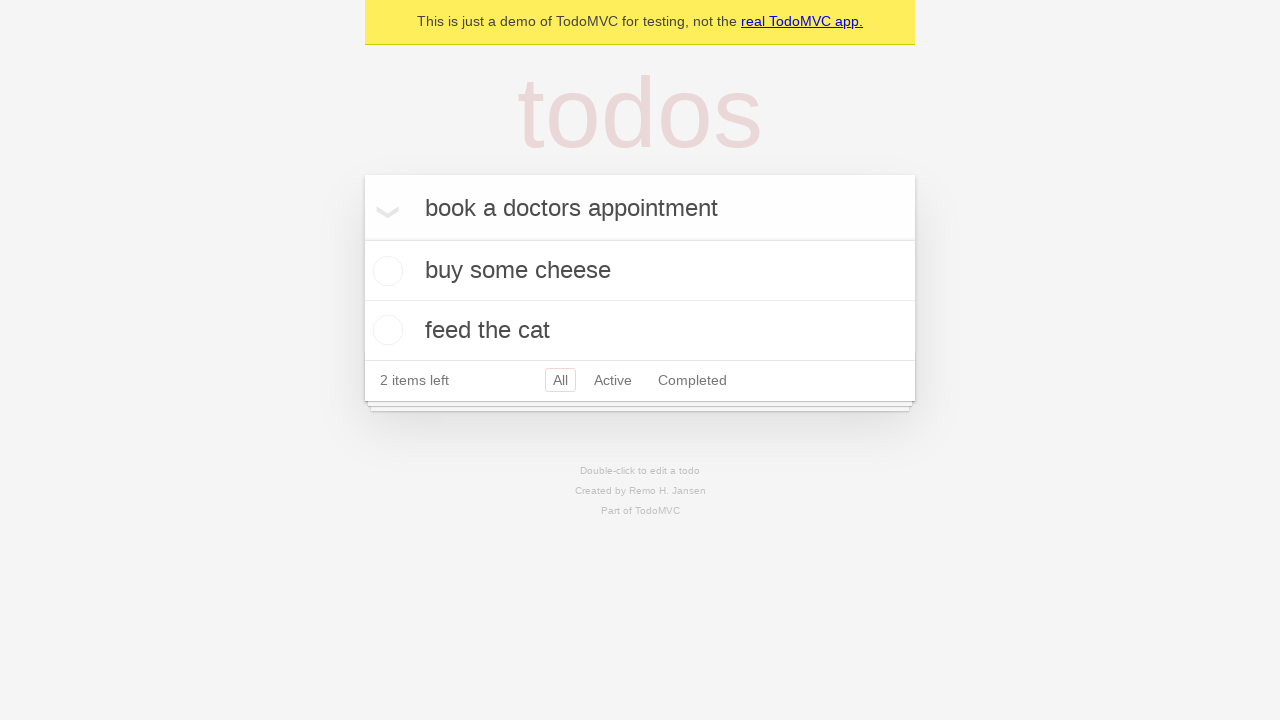

Pressed Enter to create todo 'book a doctors appointment' on internal:attr=[placeholder="What needs to be done?"i]
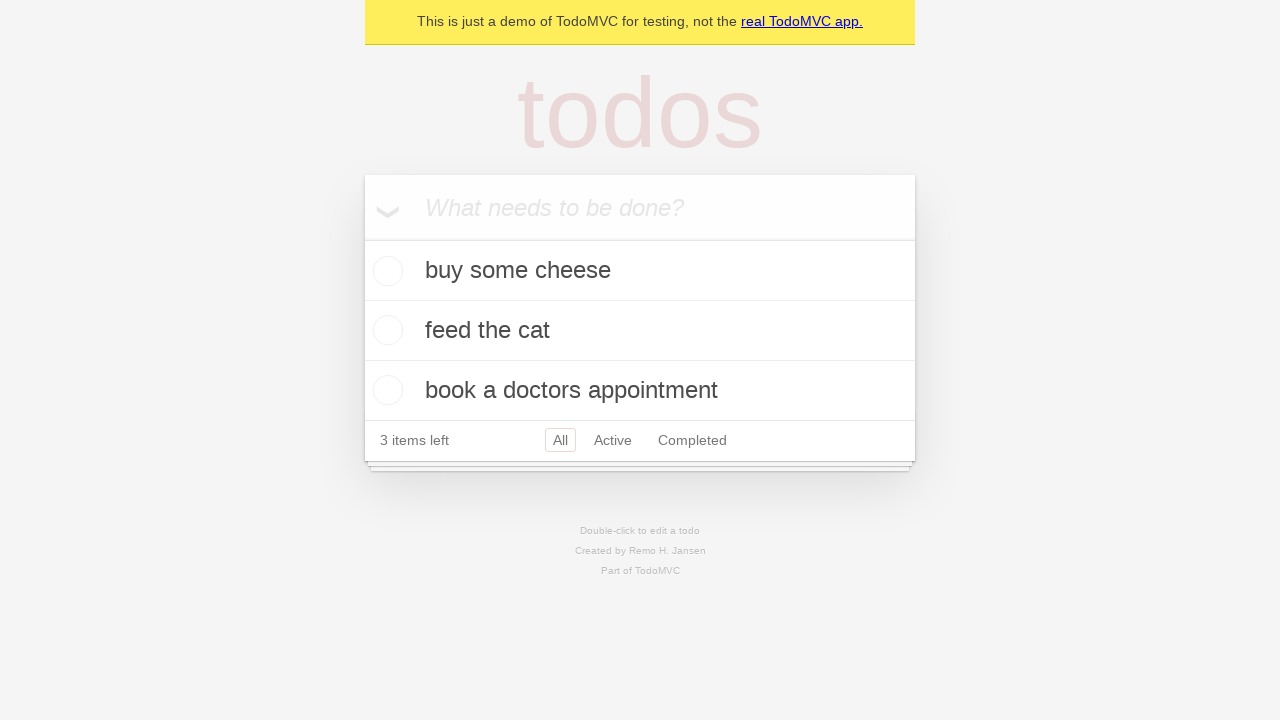

Checked the first todo item as completed at (385, 271) on .todo-list li .toggle >> nth=0
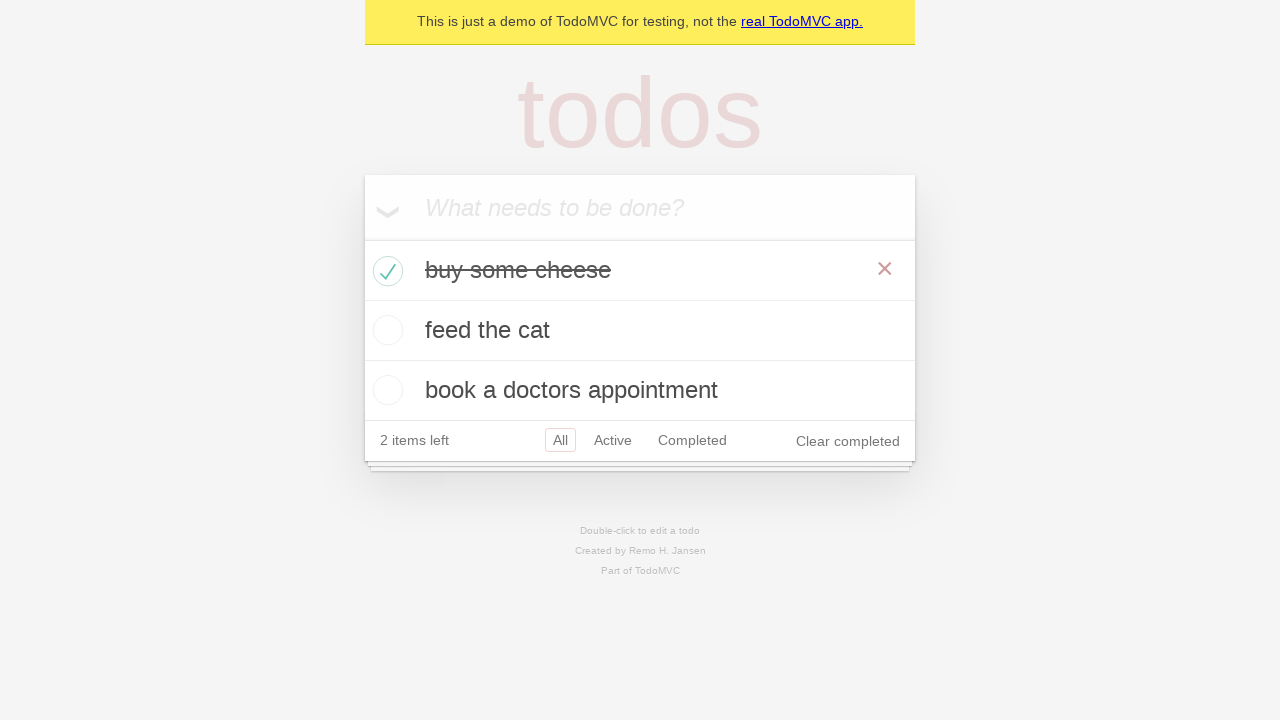

Clear completed button is now visible
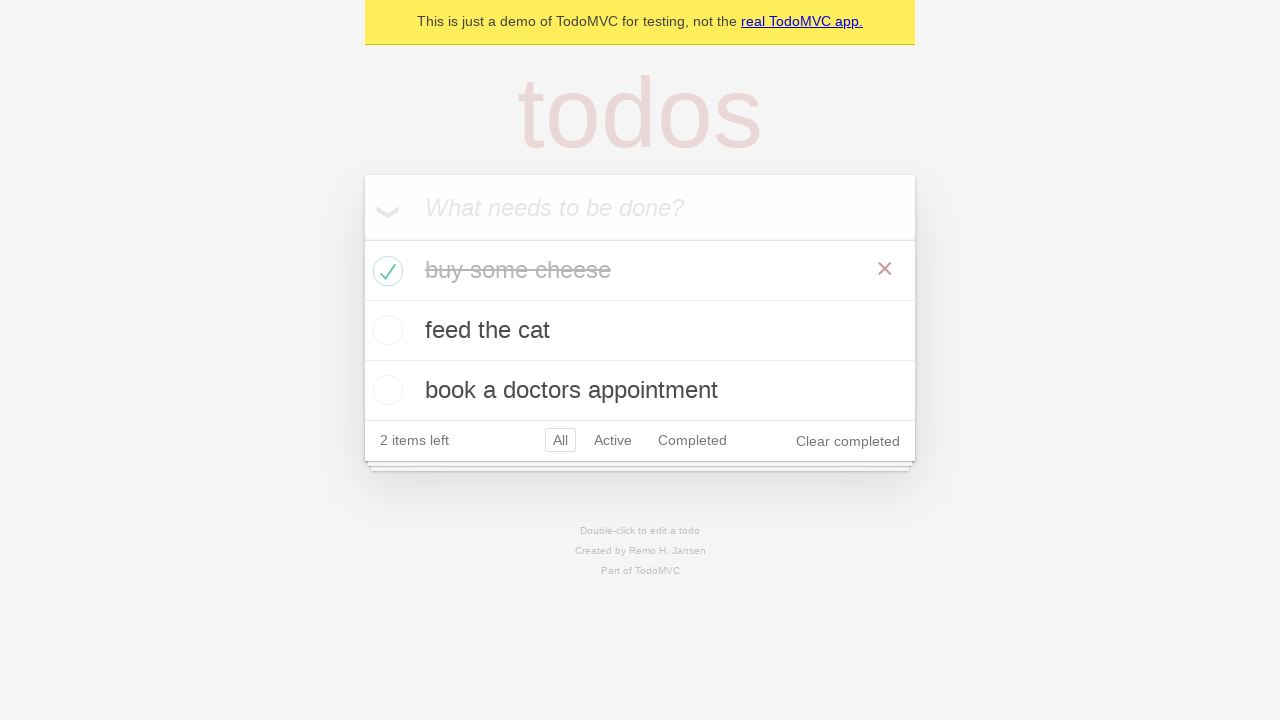

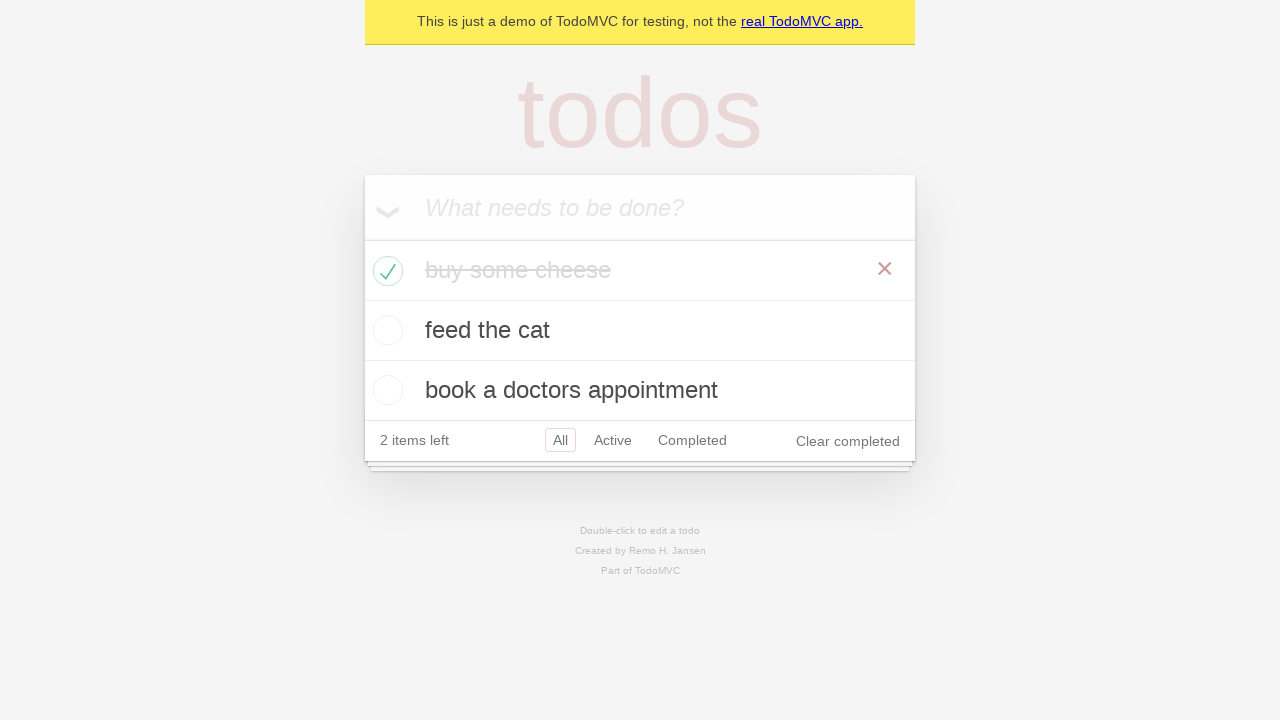